Tests dropdown selection functionality on a registration form by selecting options using three different methods: by value, by visible label text, and by index.

Starting URL: https://demo.automationtesting.in/Register.html

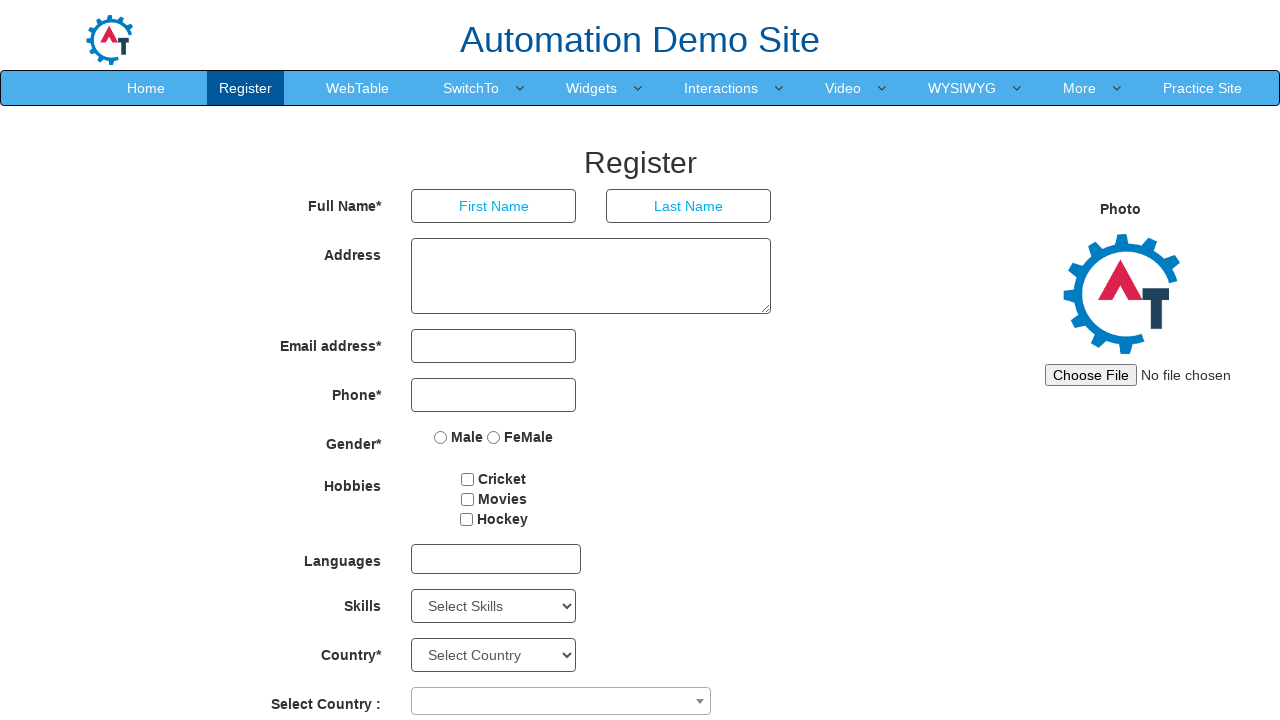

Located the Skills dropdown element
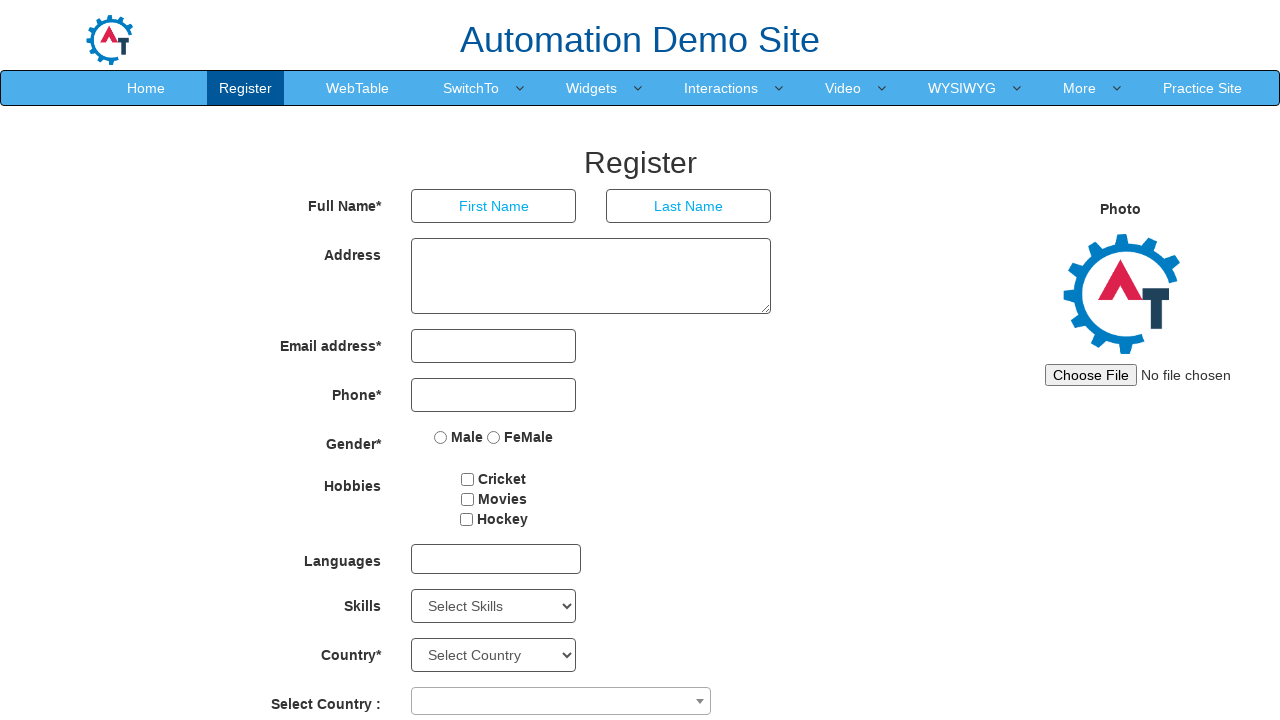

Scrolled Skills dropdown into view
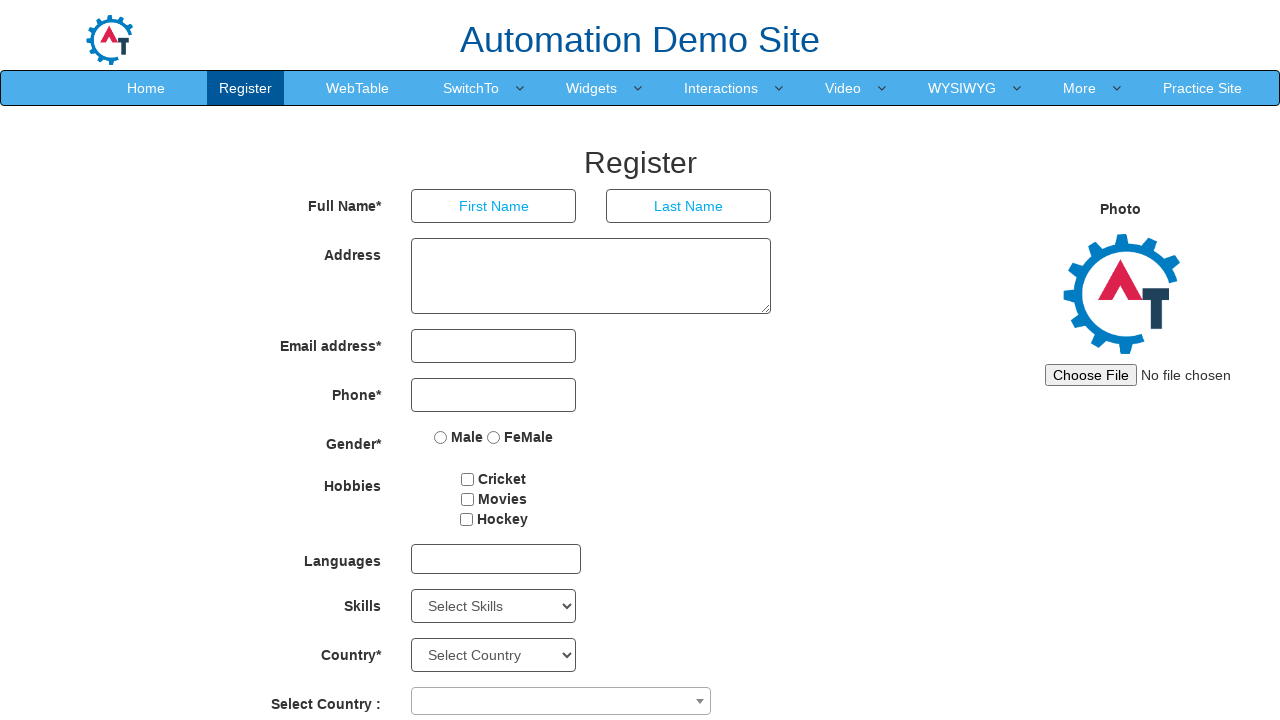

Selected 'APIs' option by value on #Skills
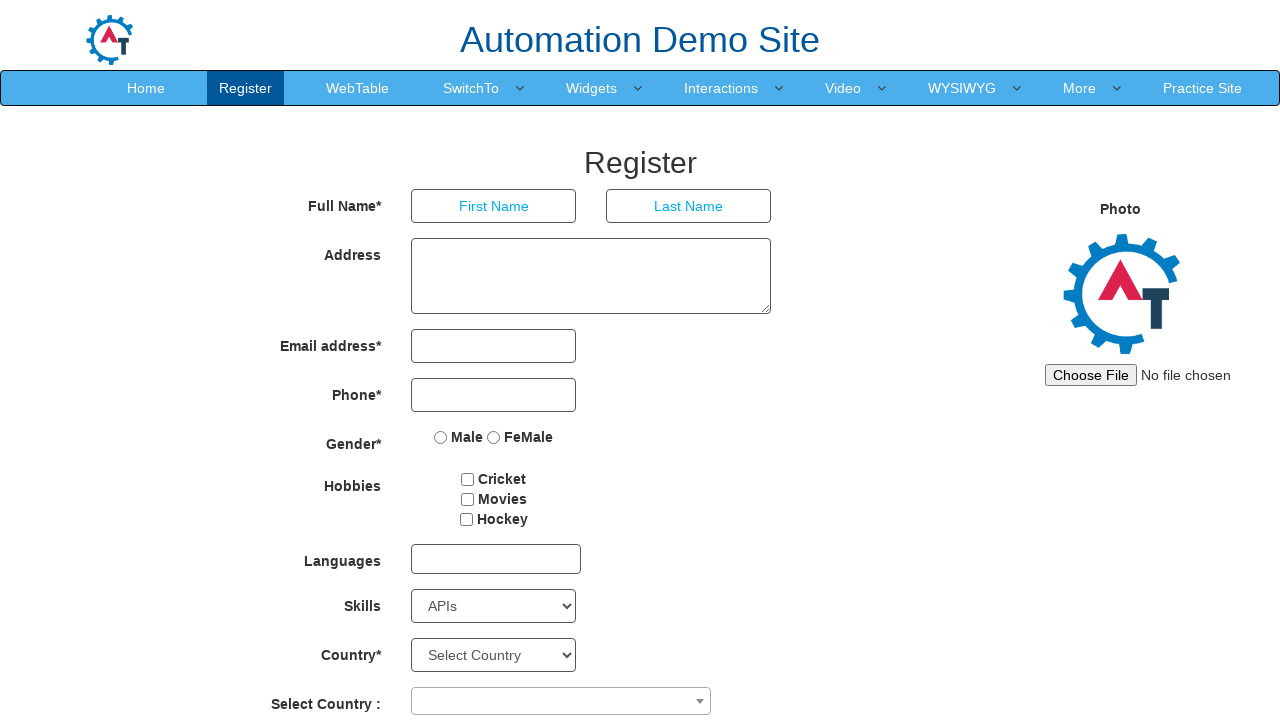

Selected 'Adobe Photoshop' option by visible label text on #Skills
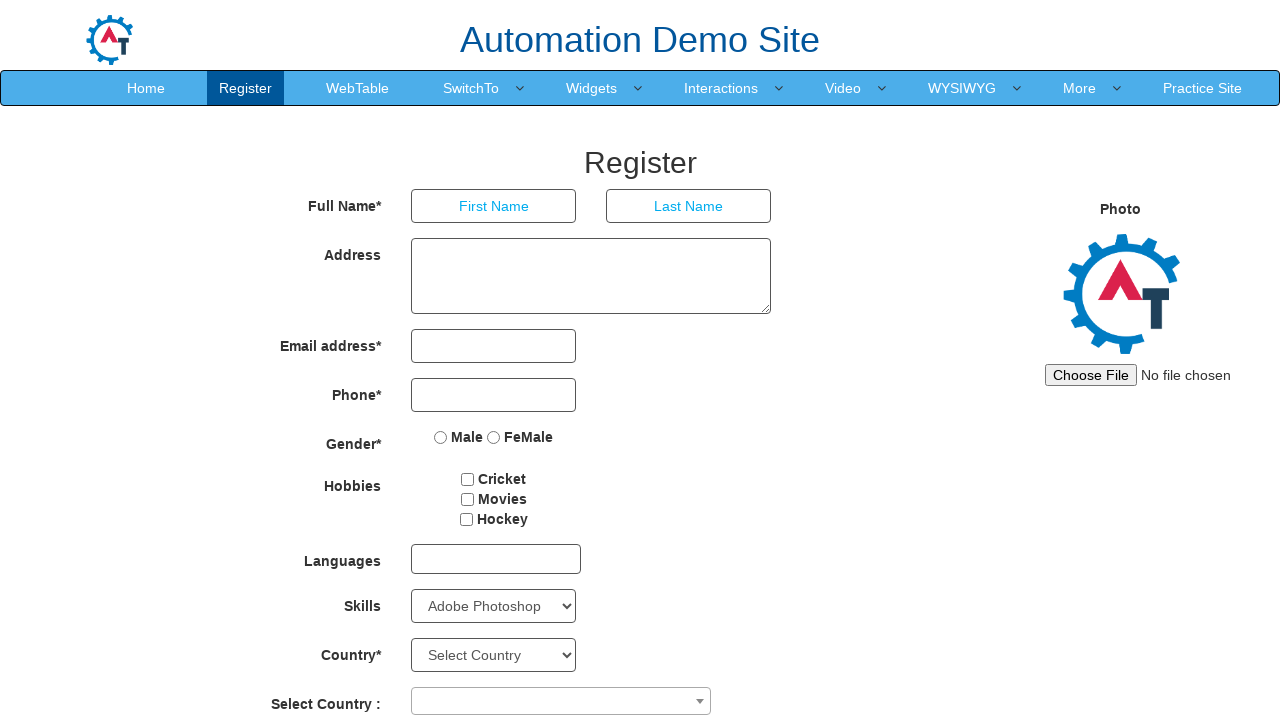

Selected dropdown option at index 3 on #Skills
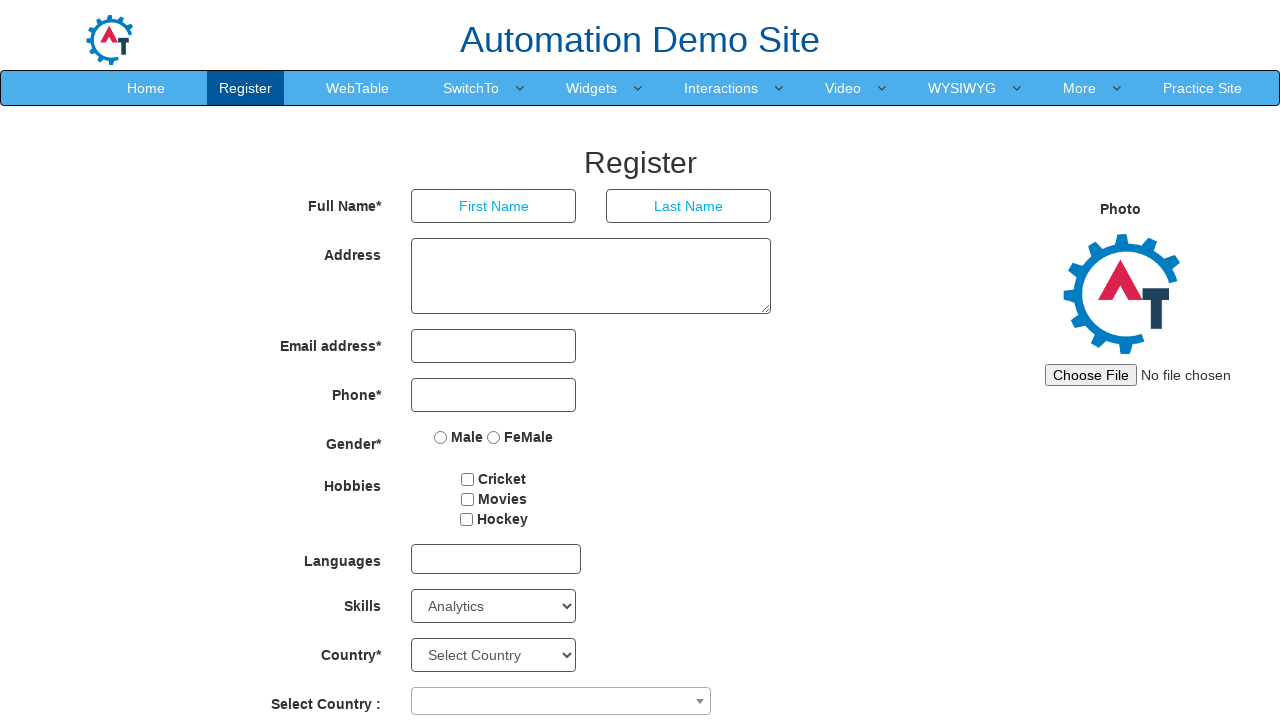

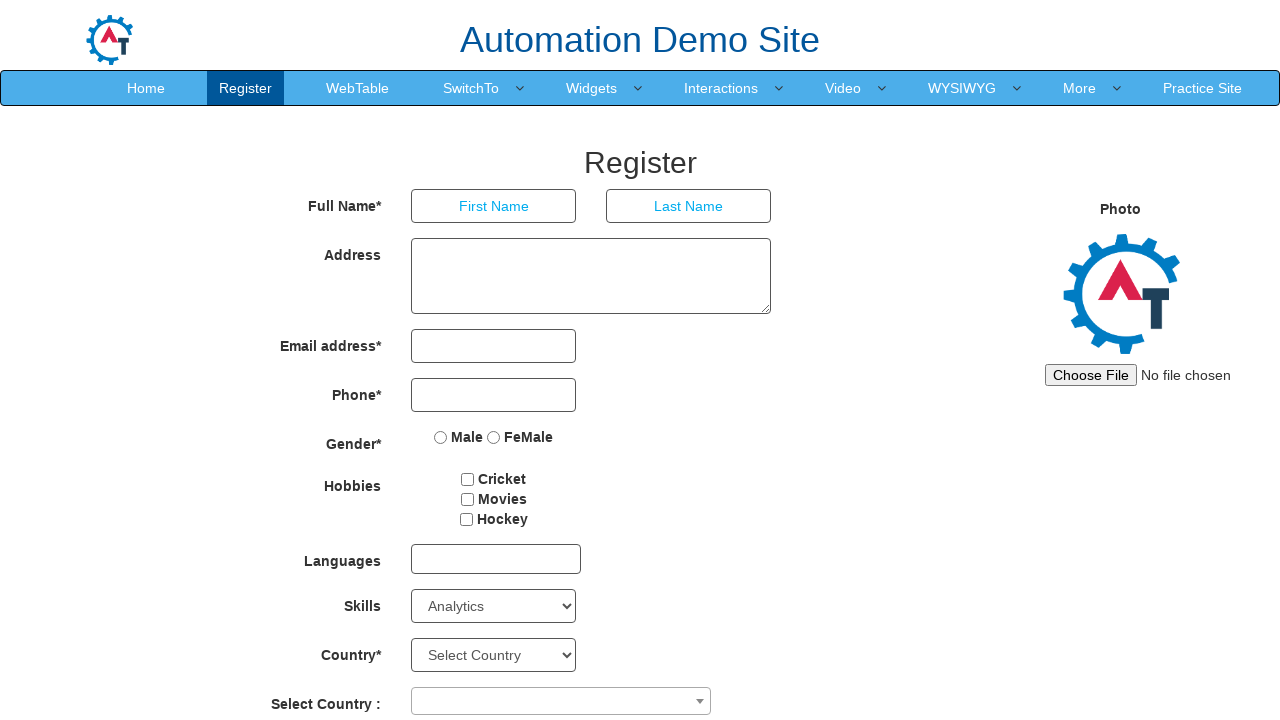